Tests that new todo items are appended to the bottom of the list by creating 3 items and verifying the count

Starting URL: https://demo.playwright.dev/todomvc

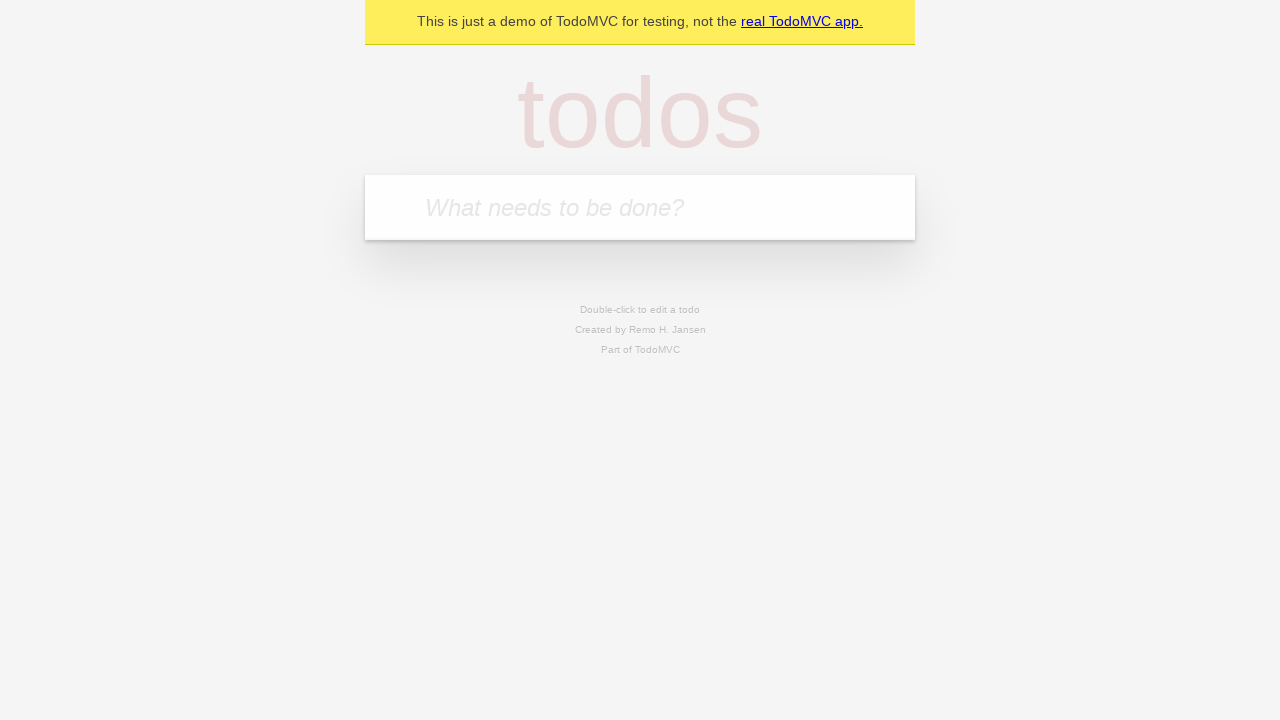

Located the todo input field
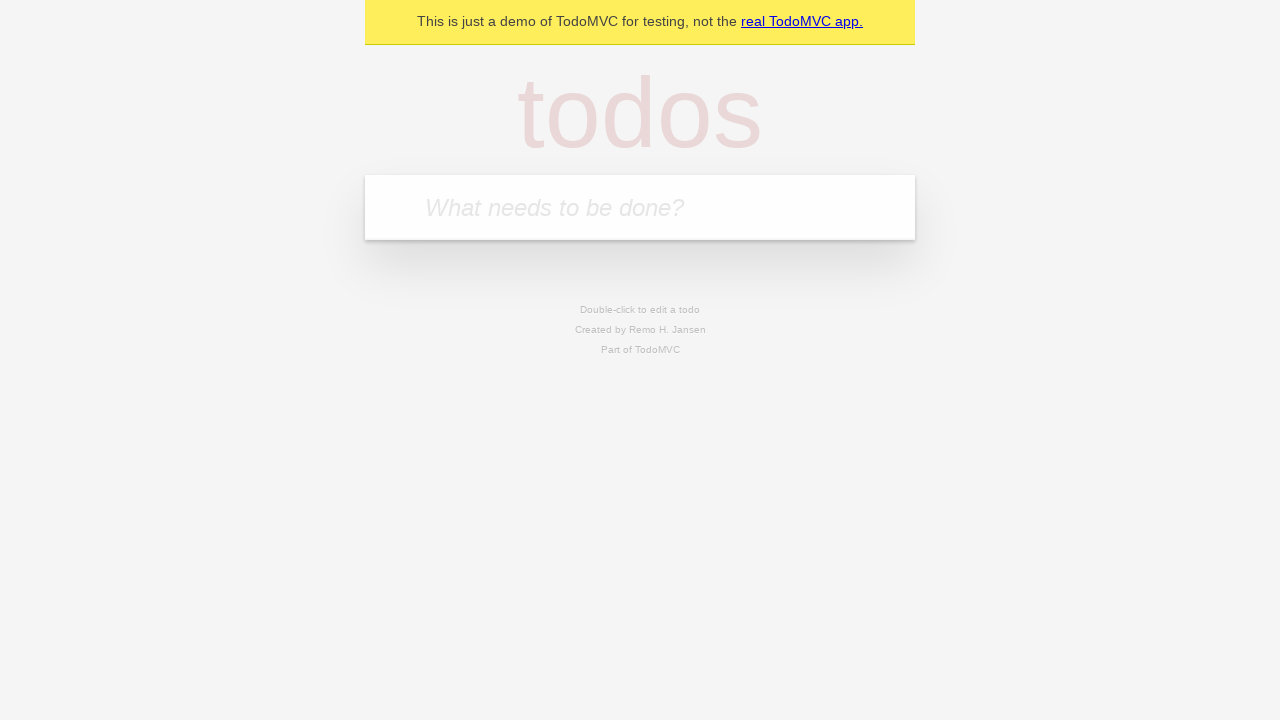

Filled todo input with 'buy some cheese' on internal:attr=[placeholder="What needs to be done?"i]
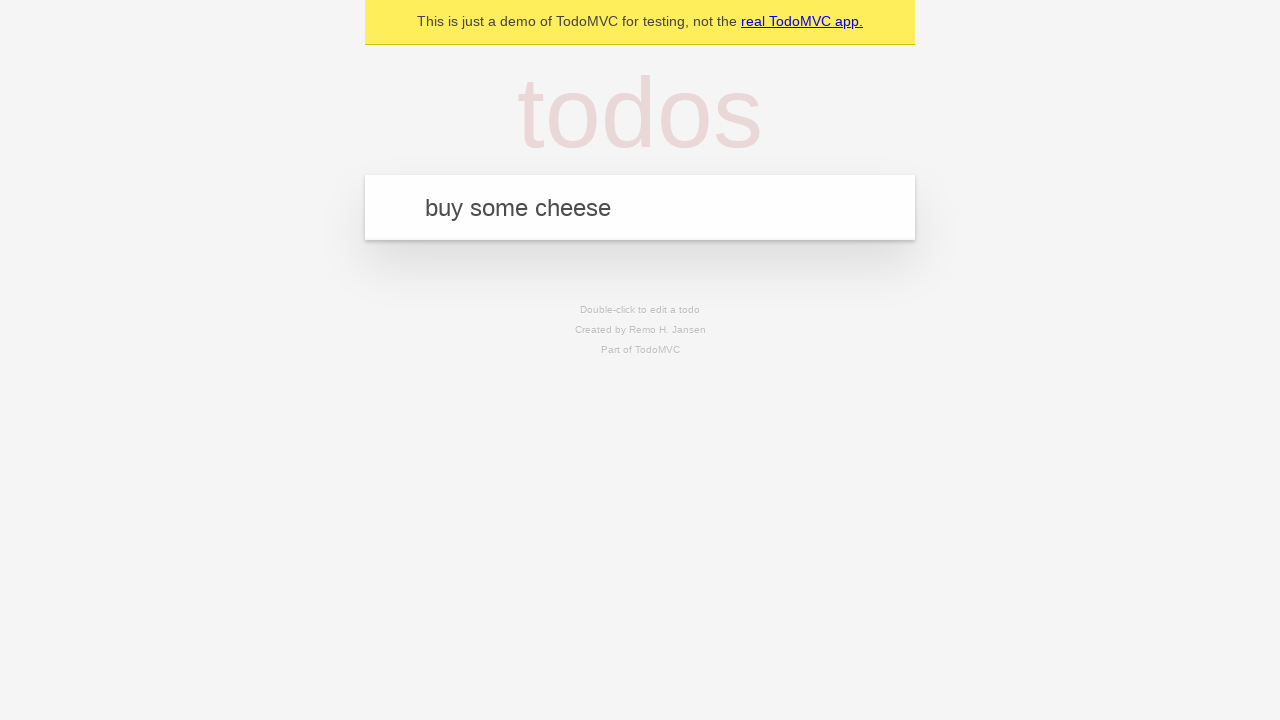

Pressed Enter to create todo item 'buy some cheese' on internal:attr=[placeholder="What needs to be done?"i]
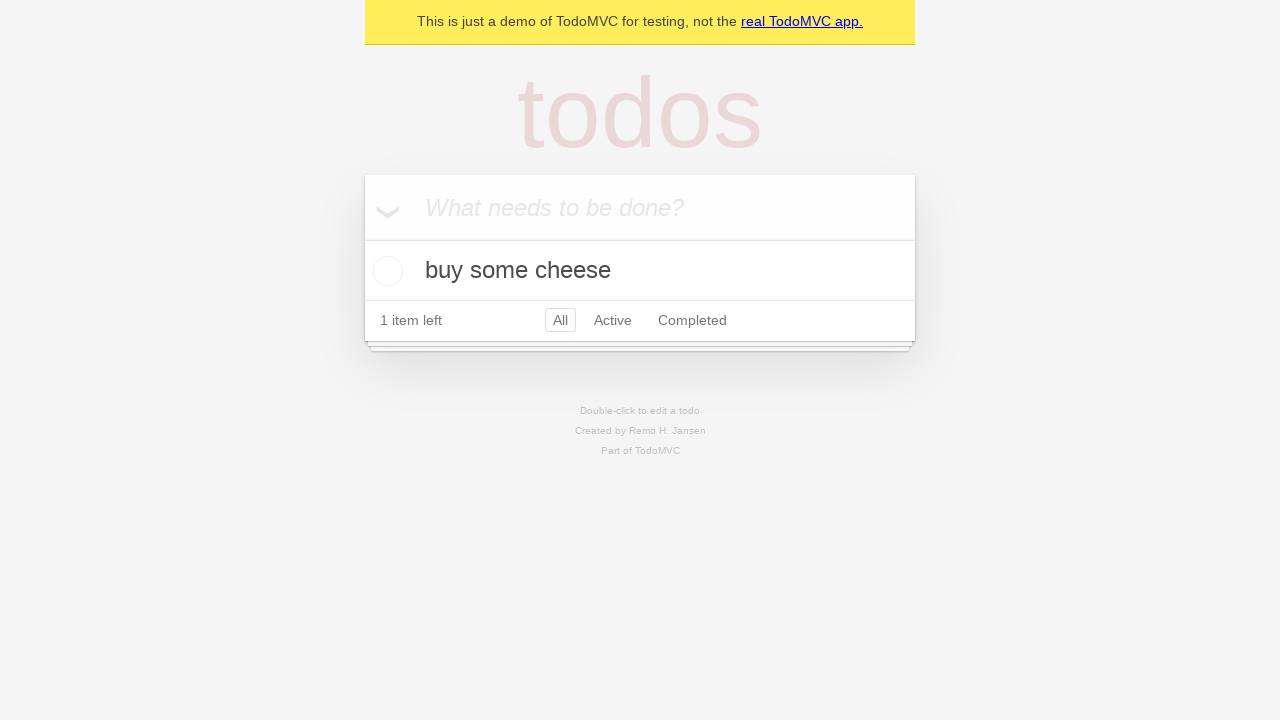

Filled todo input with 'feed the cat' on internal:attr=[placeholder="What needs to be done?"i]
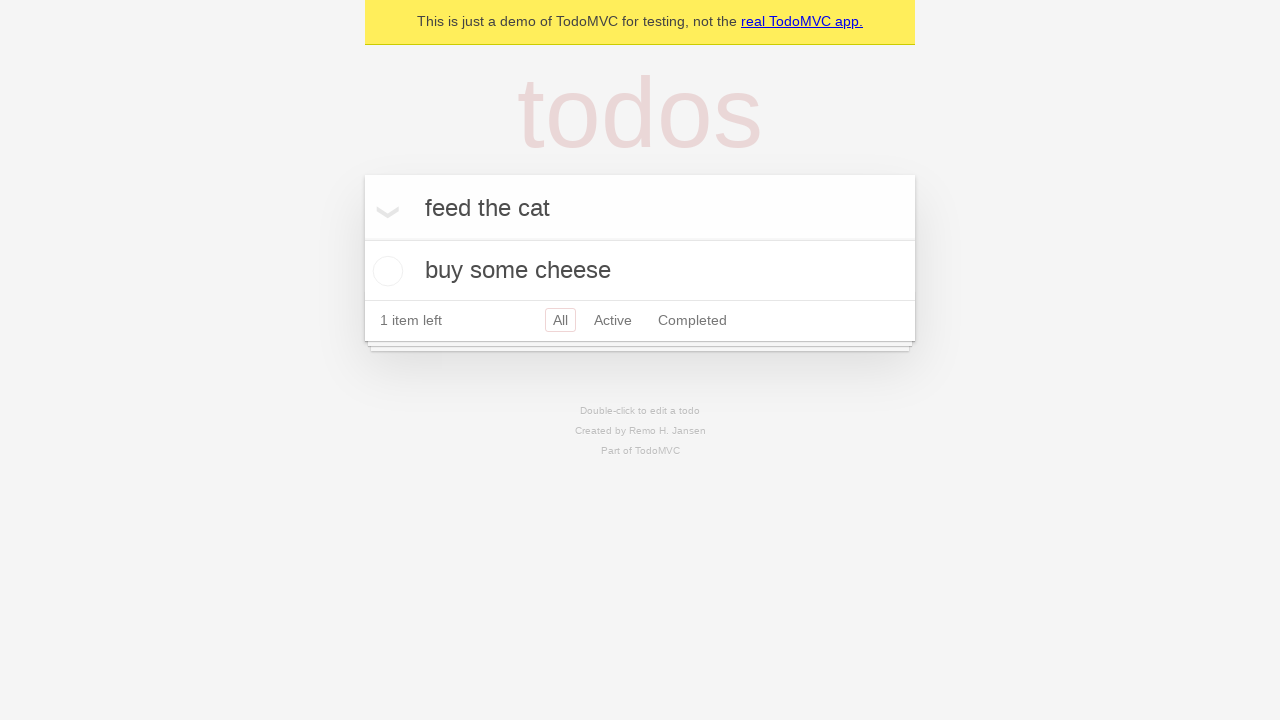

Pressed Enter to create todo item 'feed the cat' on internal:attr=[placeholder="What needs to be done?"i]
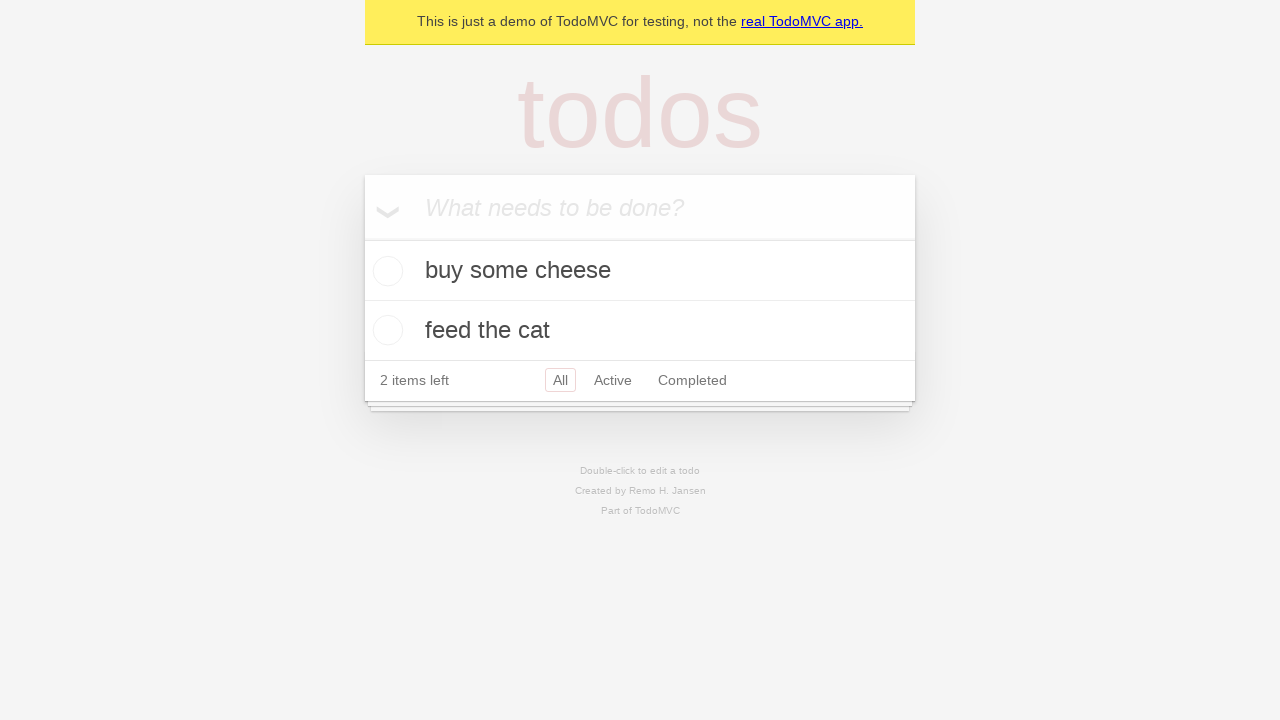

Filled todo input with 'book a doctors appointment' on internal:attr=[placeholder="What needs to be done?"i]
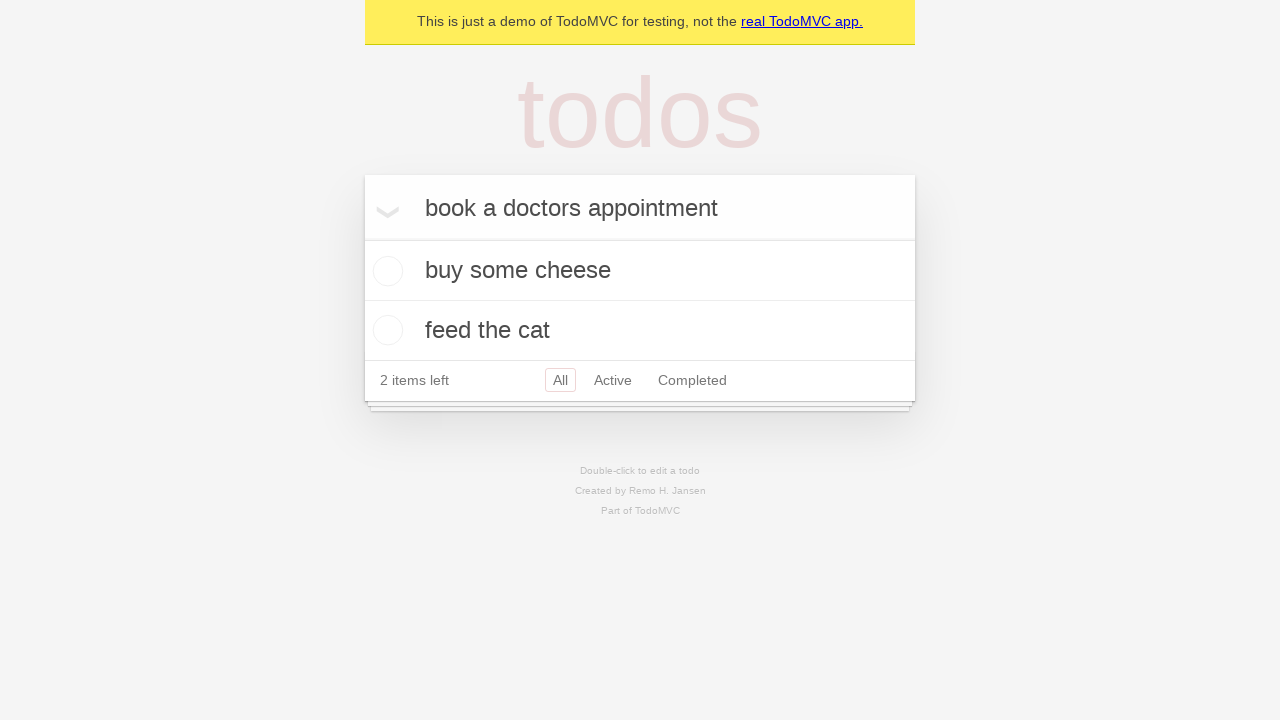

Pressed Enter to create todo item 'book a doctors appointment' on internal:attr=[placeholder="What needs to be done?"i]
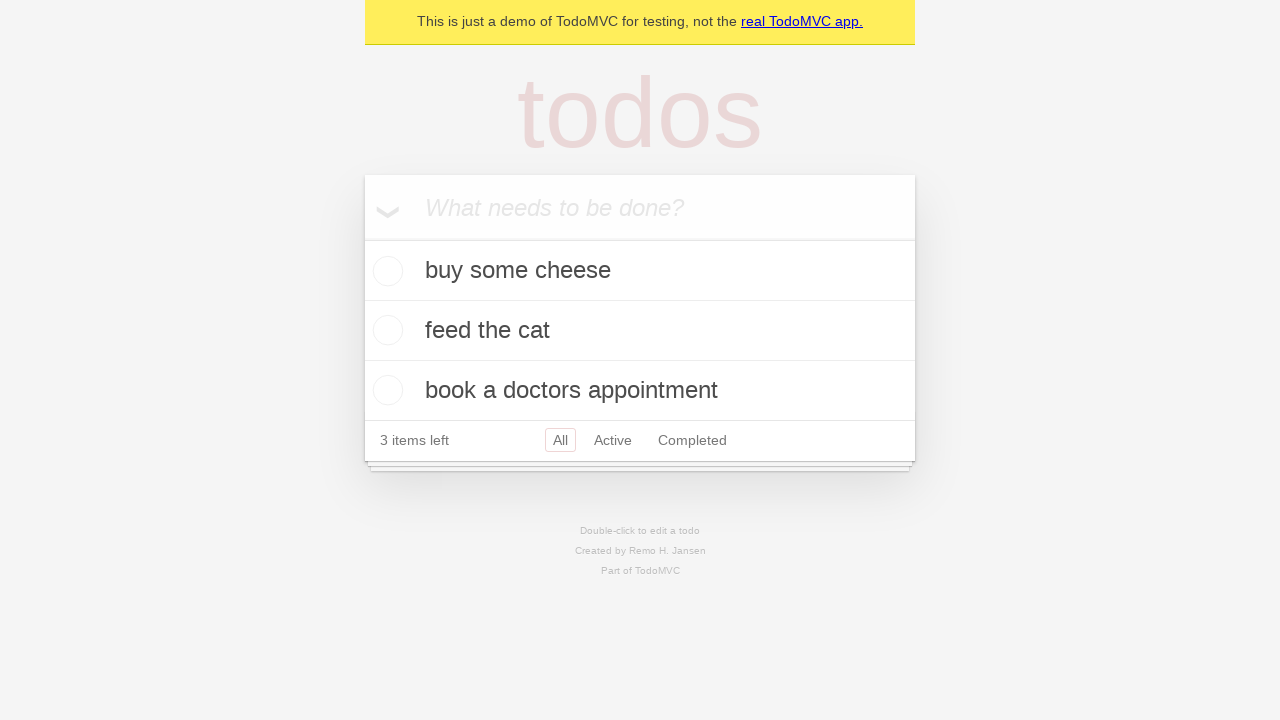

Verified that 3 items are displayed in the todo list
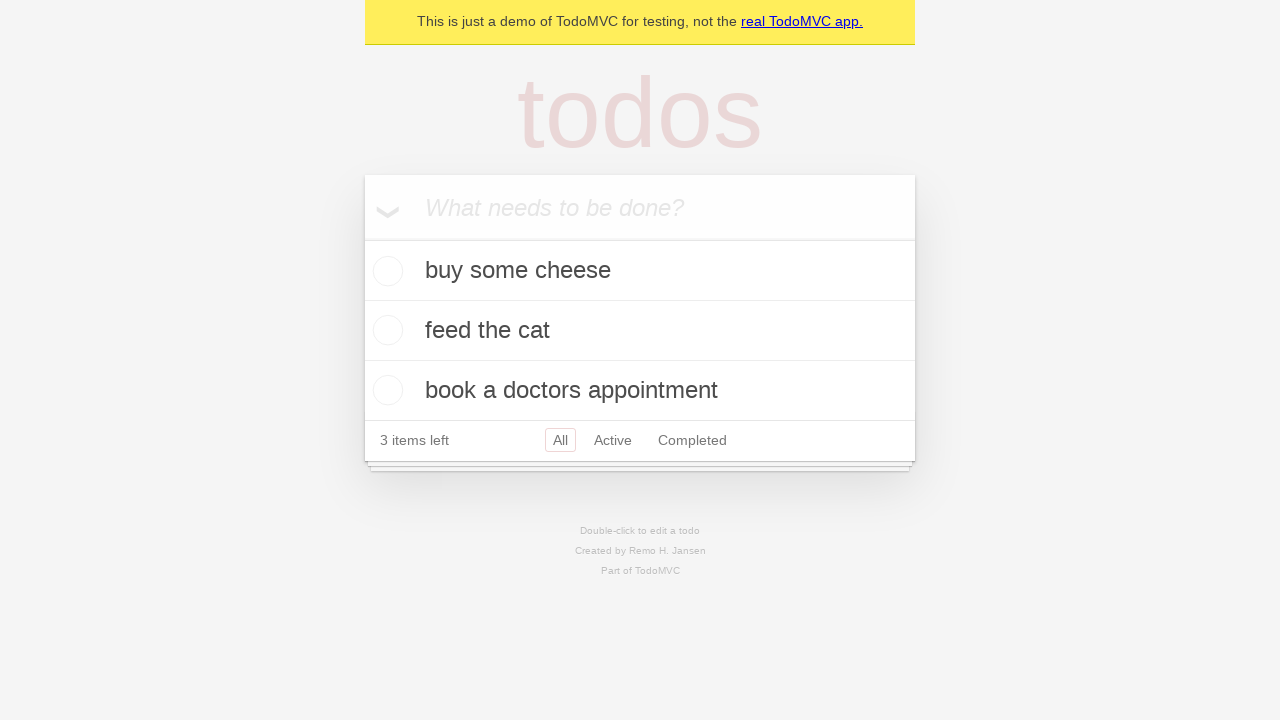

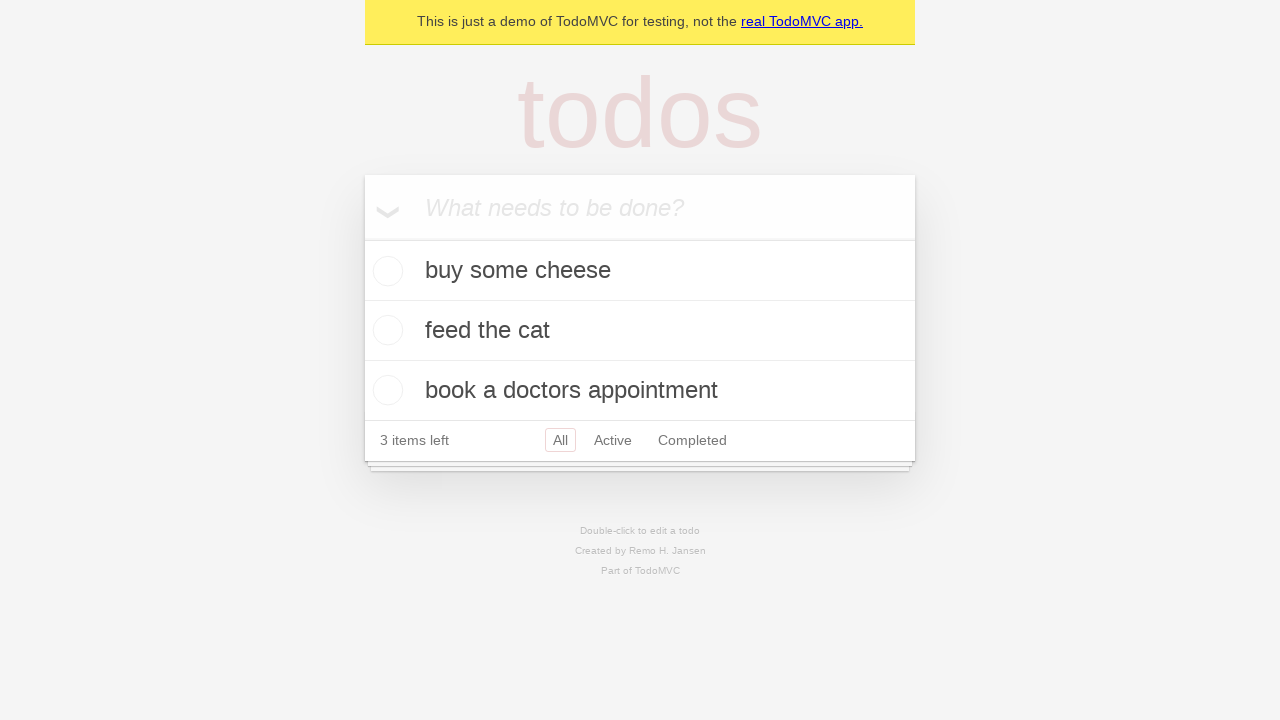